Verifies that the University of Victoria homepage loads with the correct title

Starting URL: https://www.uvic.ca/

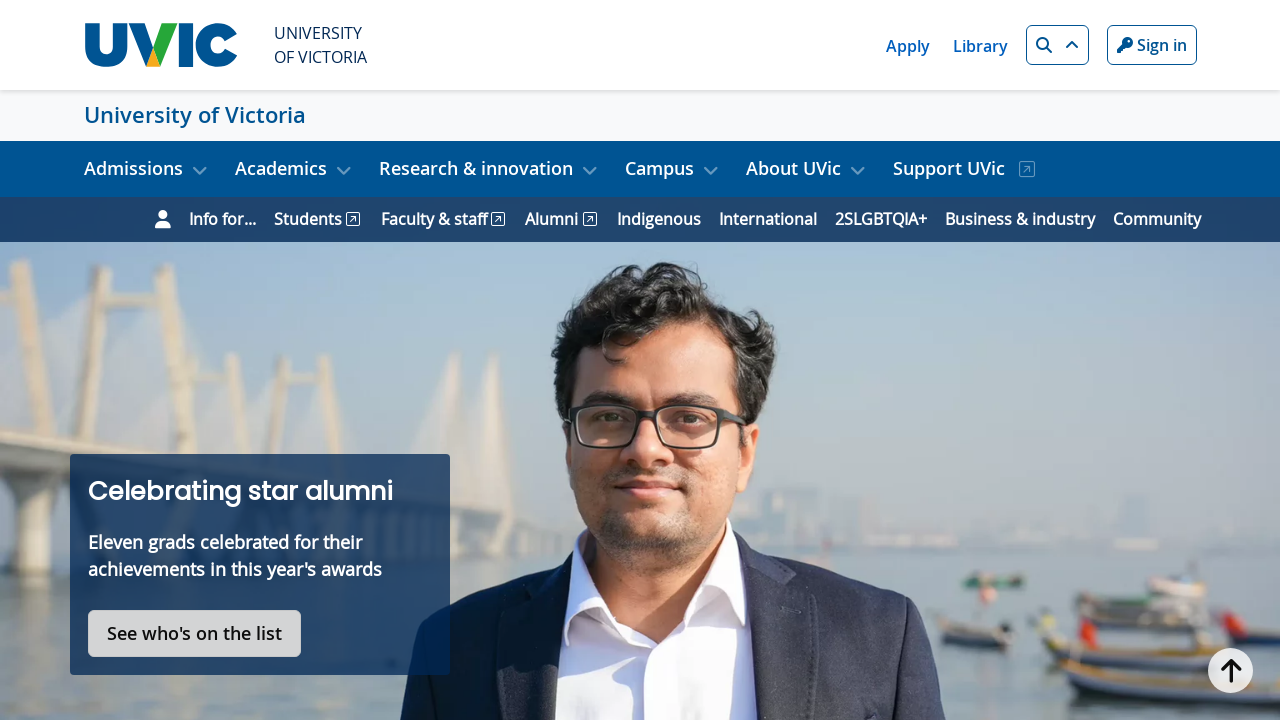

Navigated to University of Victoria homepage
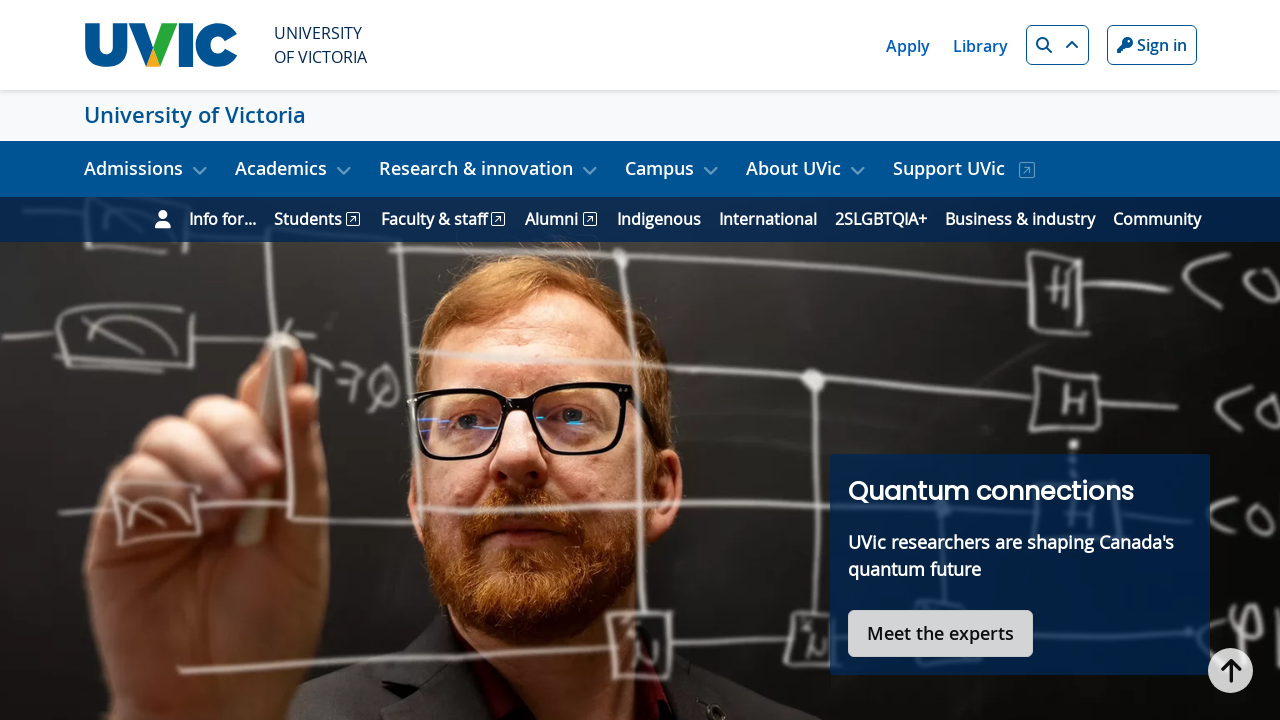

Verified page title is 'Home - University of Victoria'
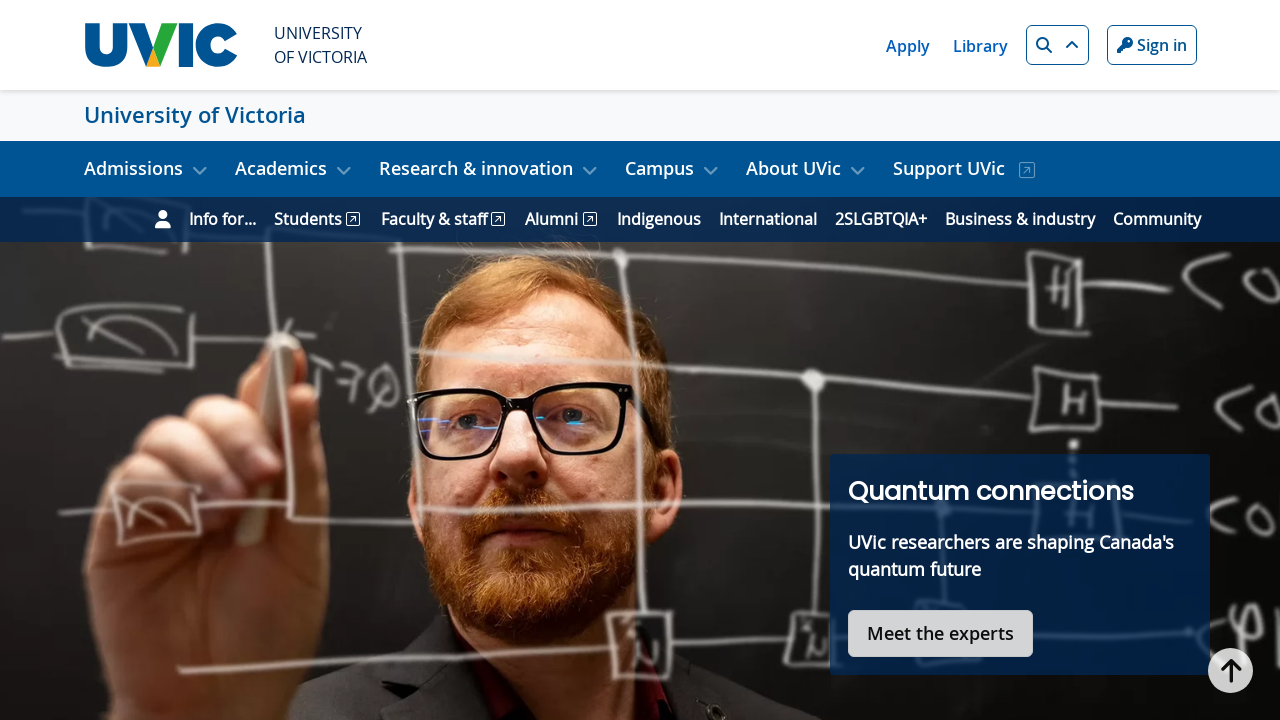

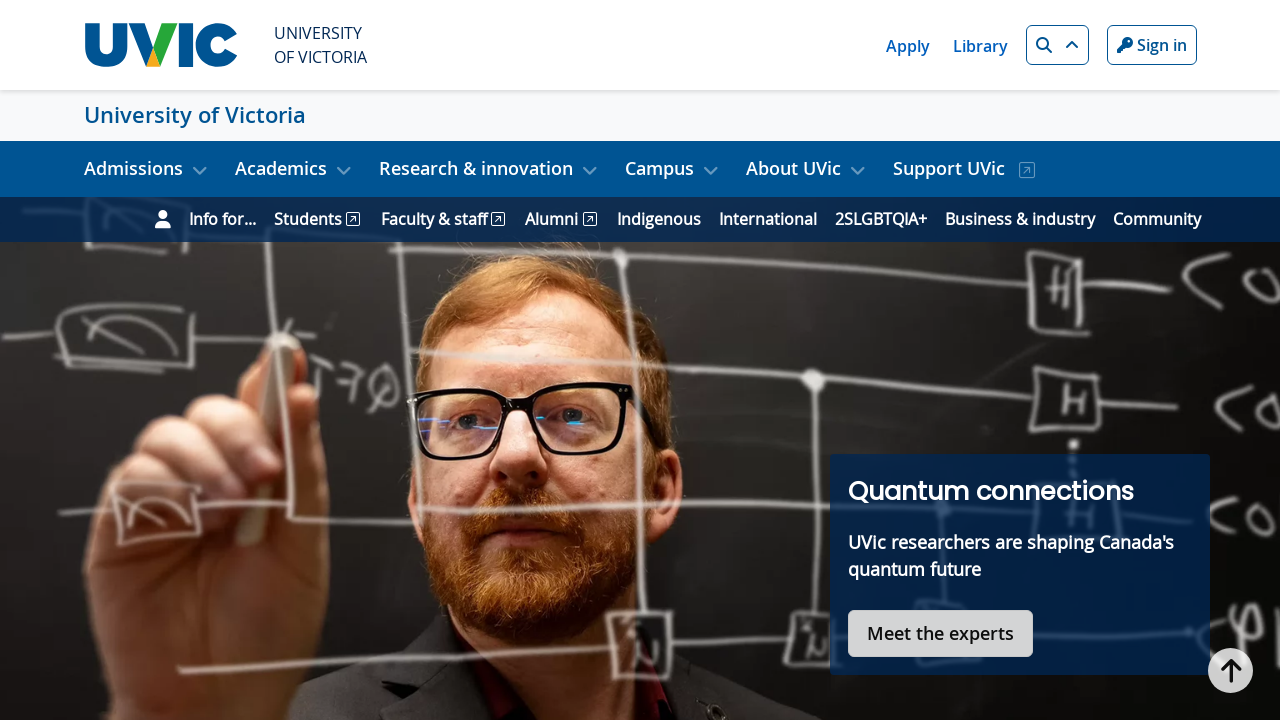